DoS vector testing that attempts to input extremely large transaction amounts into amount fields and observes UI behavior for error handling.

Starting URL: https://app.uniswap.org

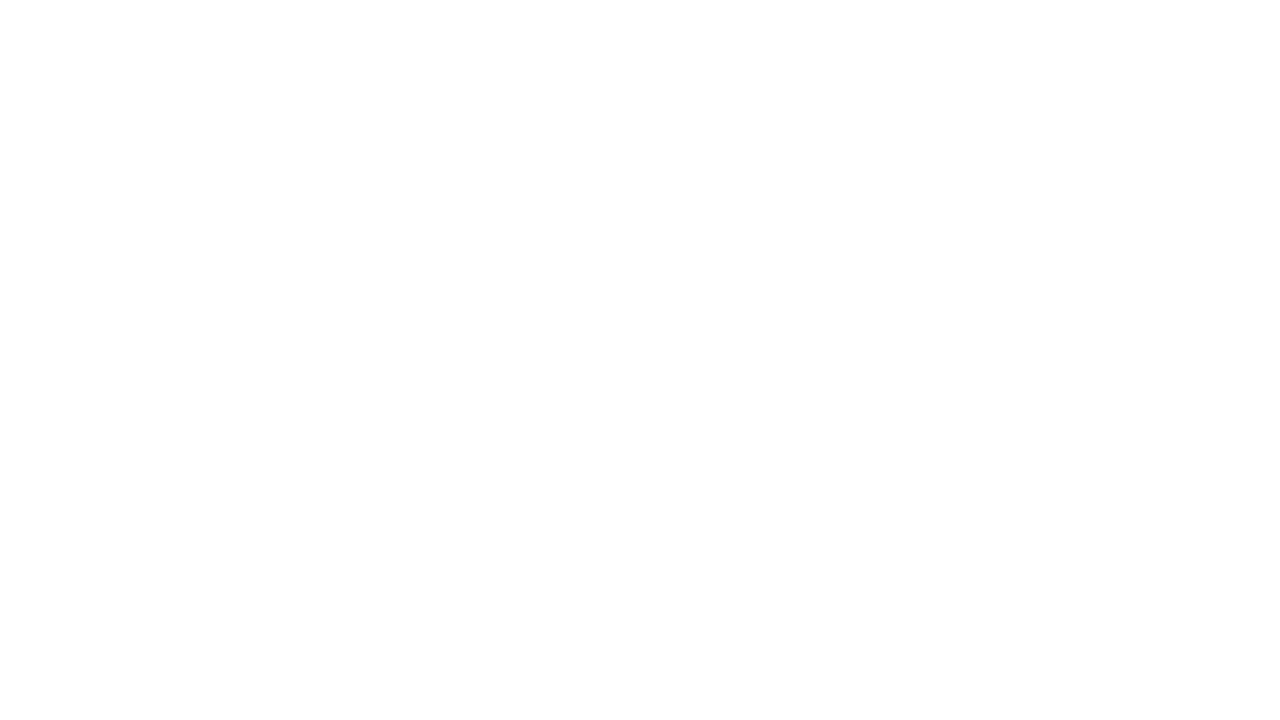

Reloaded page to reset state for next DoS test iteration
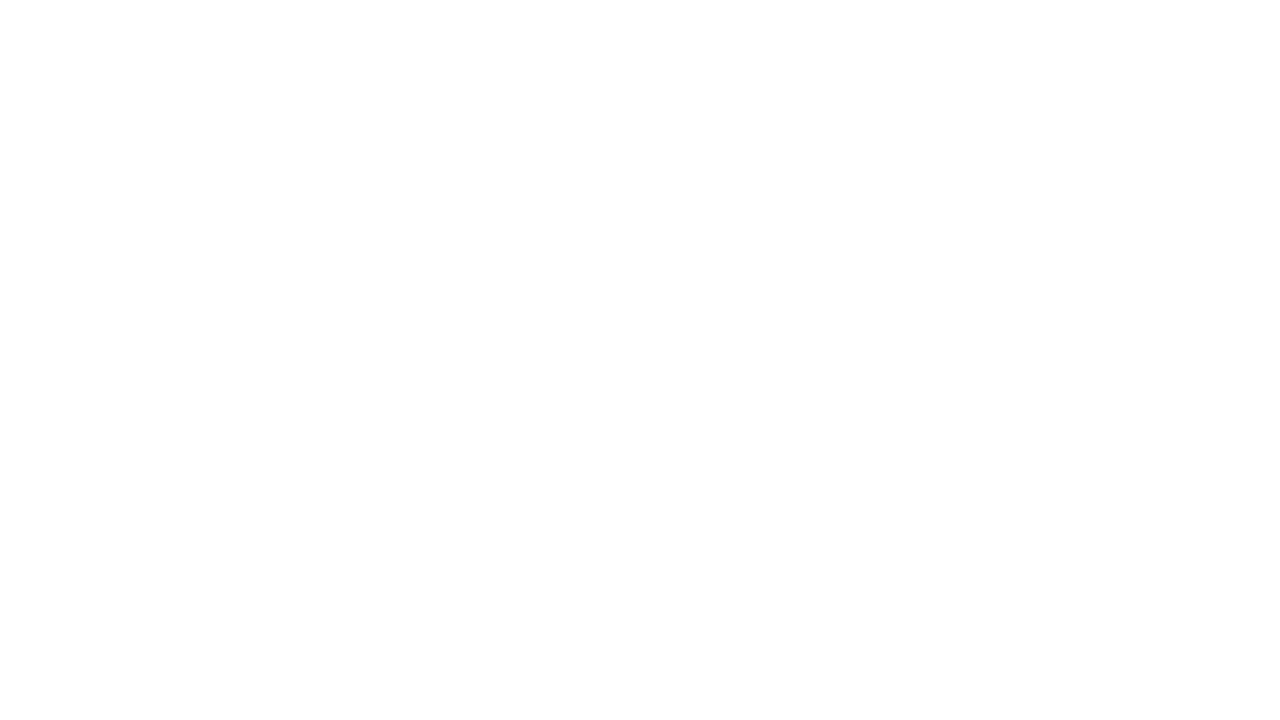

Waited for page to reach networkidle state
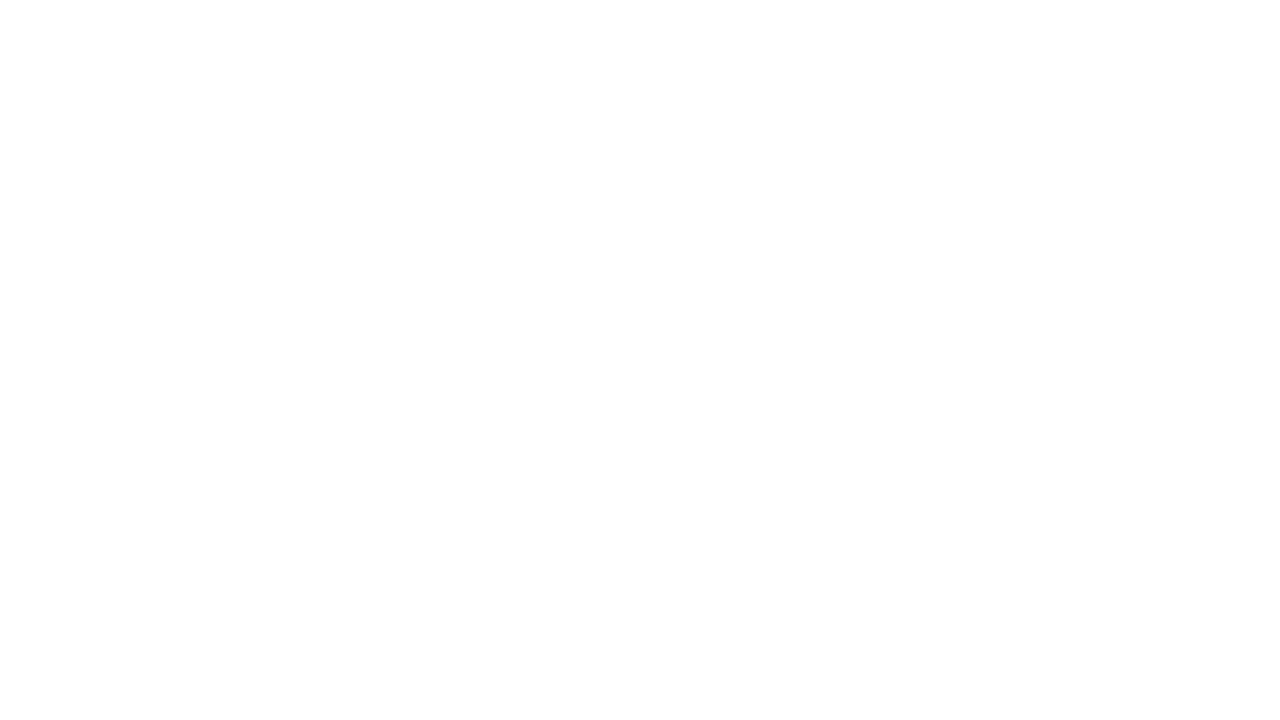

Reloaded page to reset state for next DoS test iteration
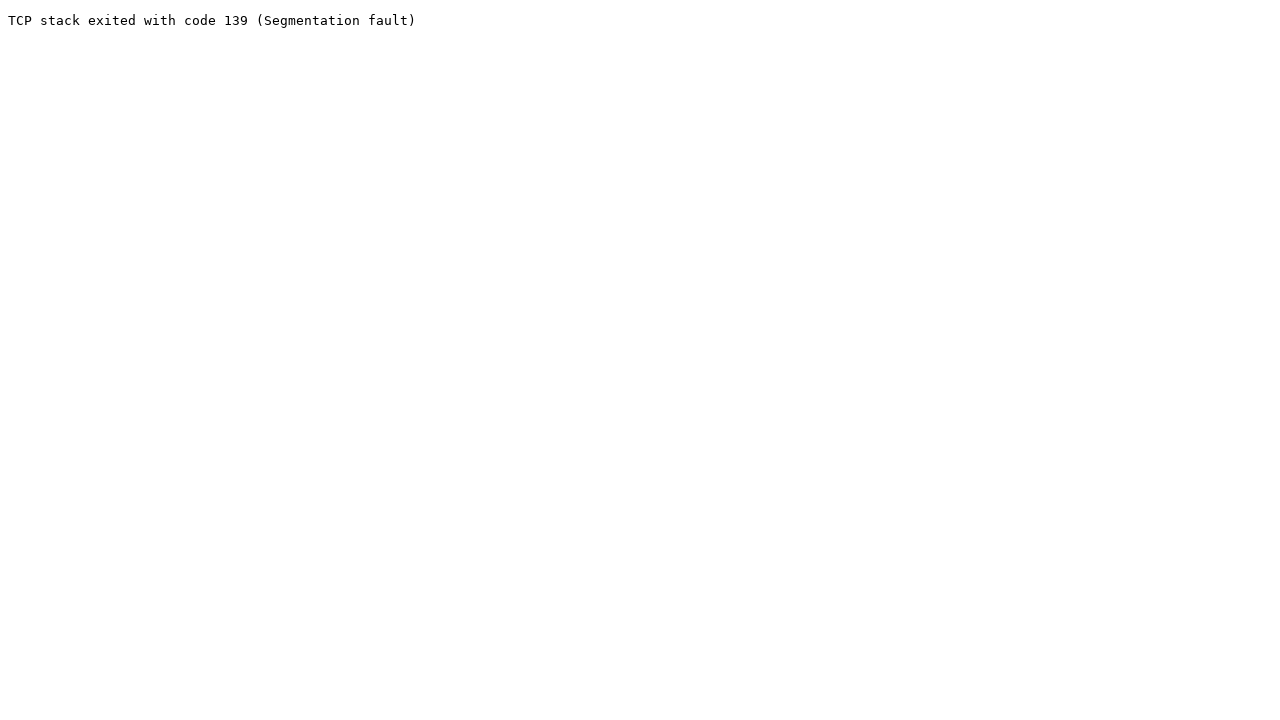

Waited for page to reach networkidle state
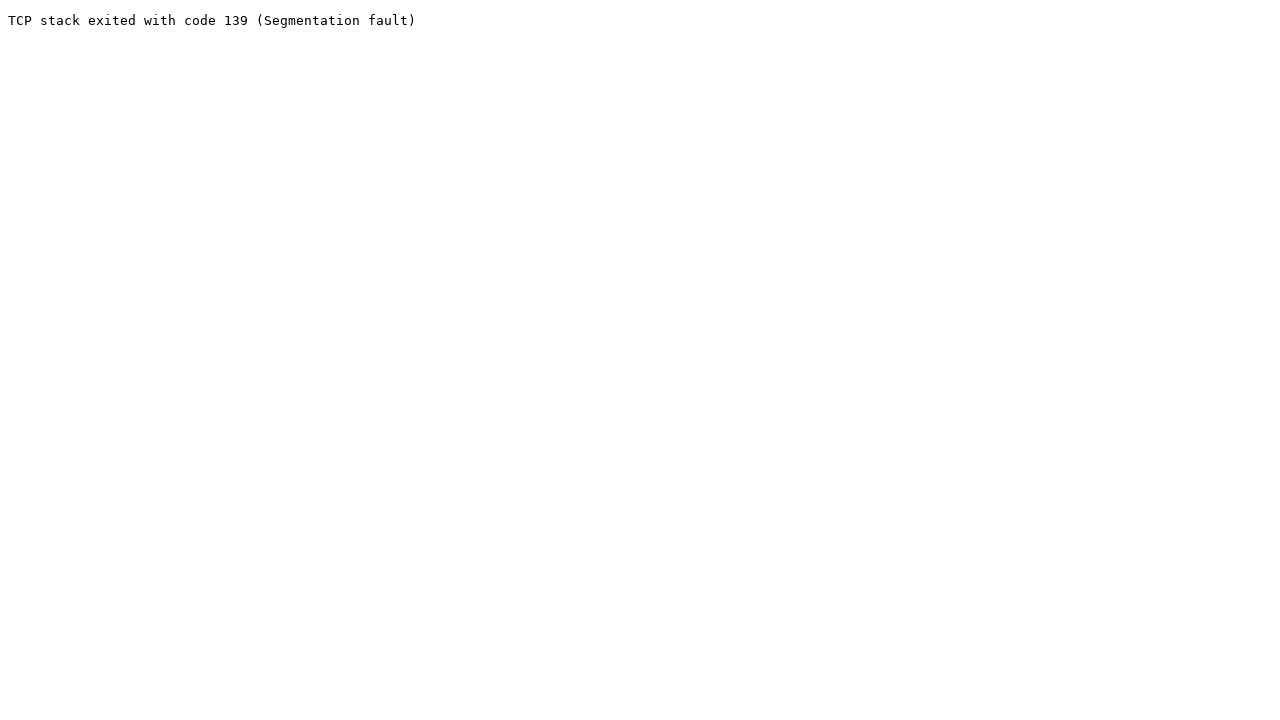

Reloaded page to reset state for next DoS test iteration
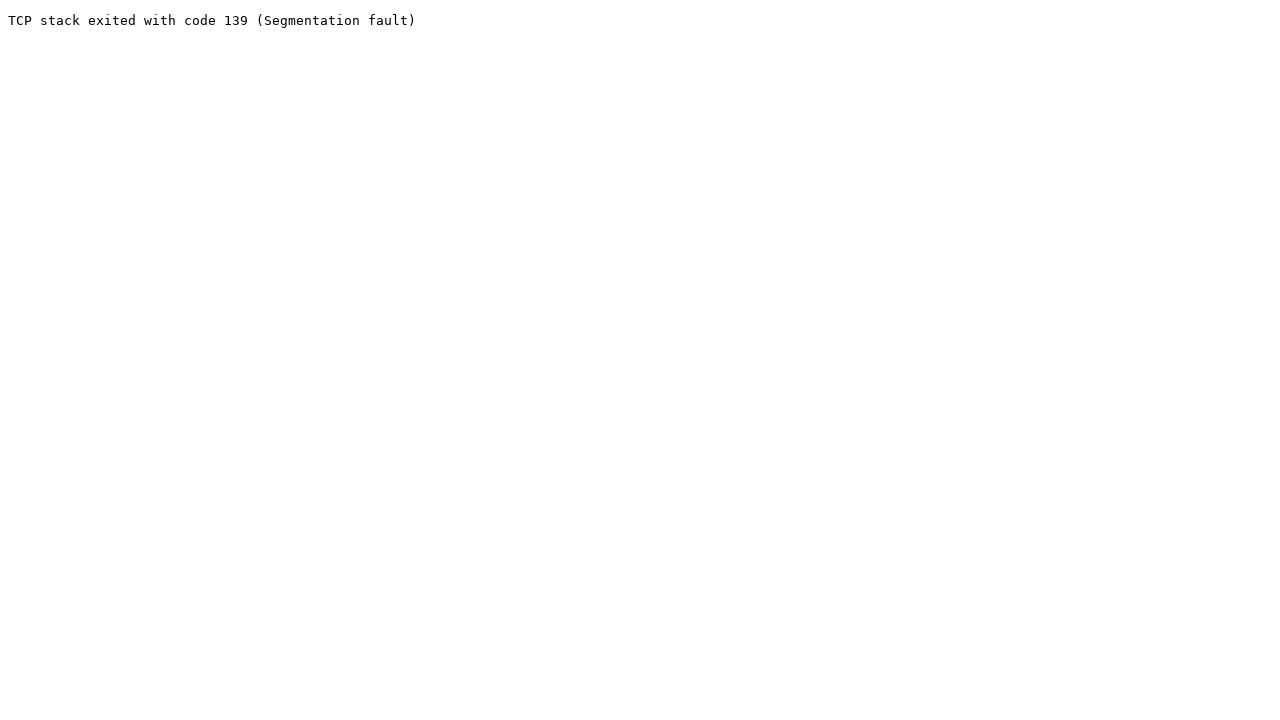

Waited for page to reach networkidle state
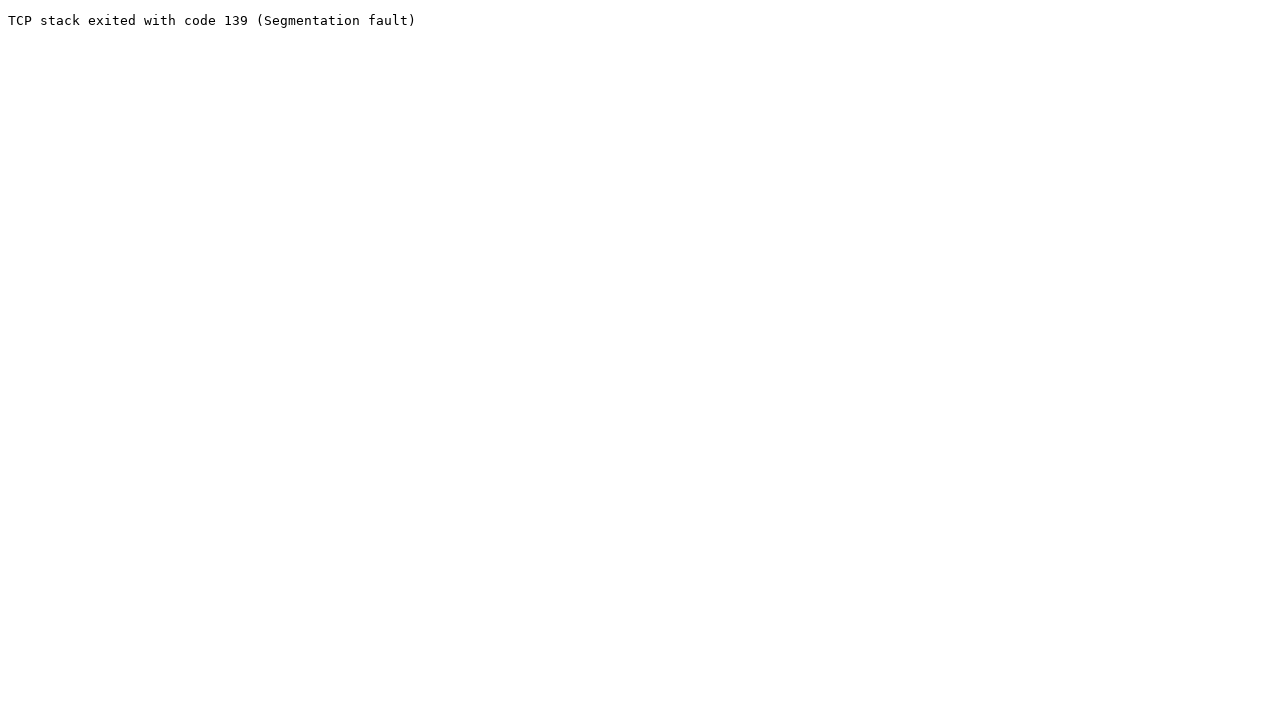

Reloaded page to reset state for next DoS test iteration
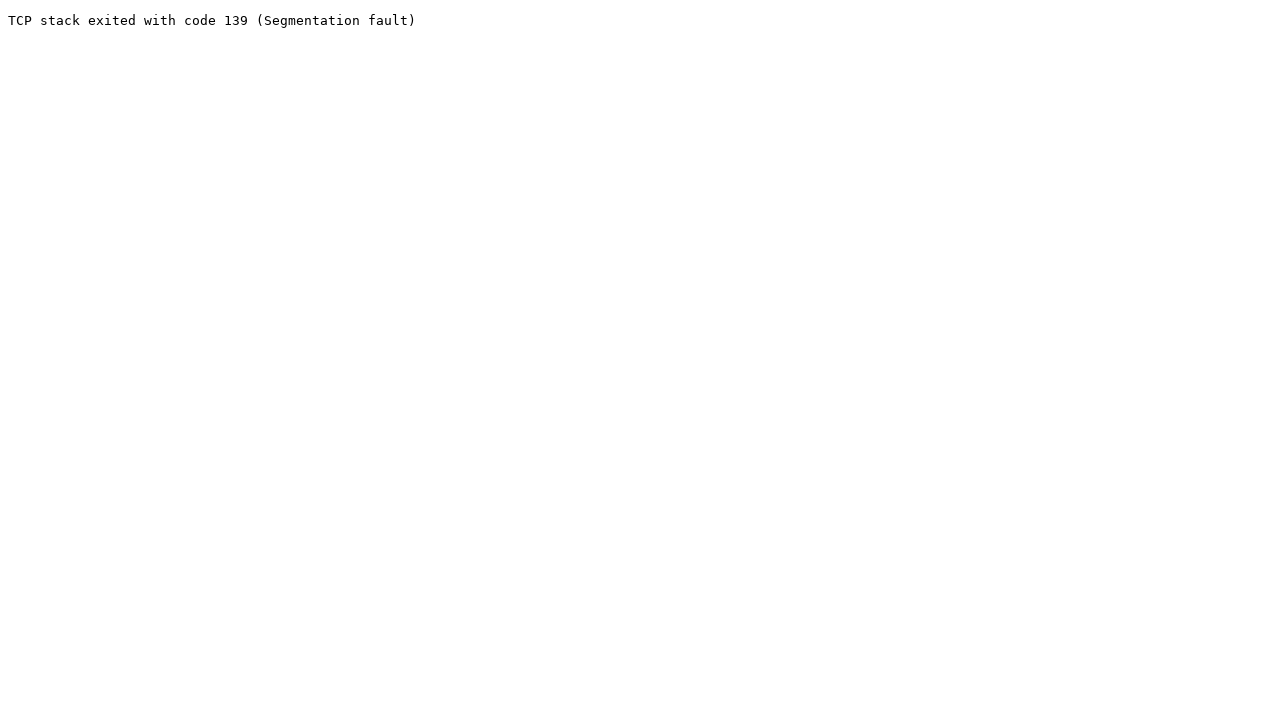

Waited for page to reach networkidle state
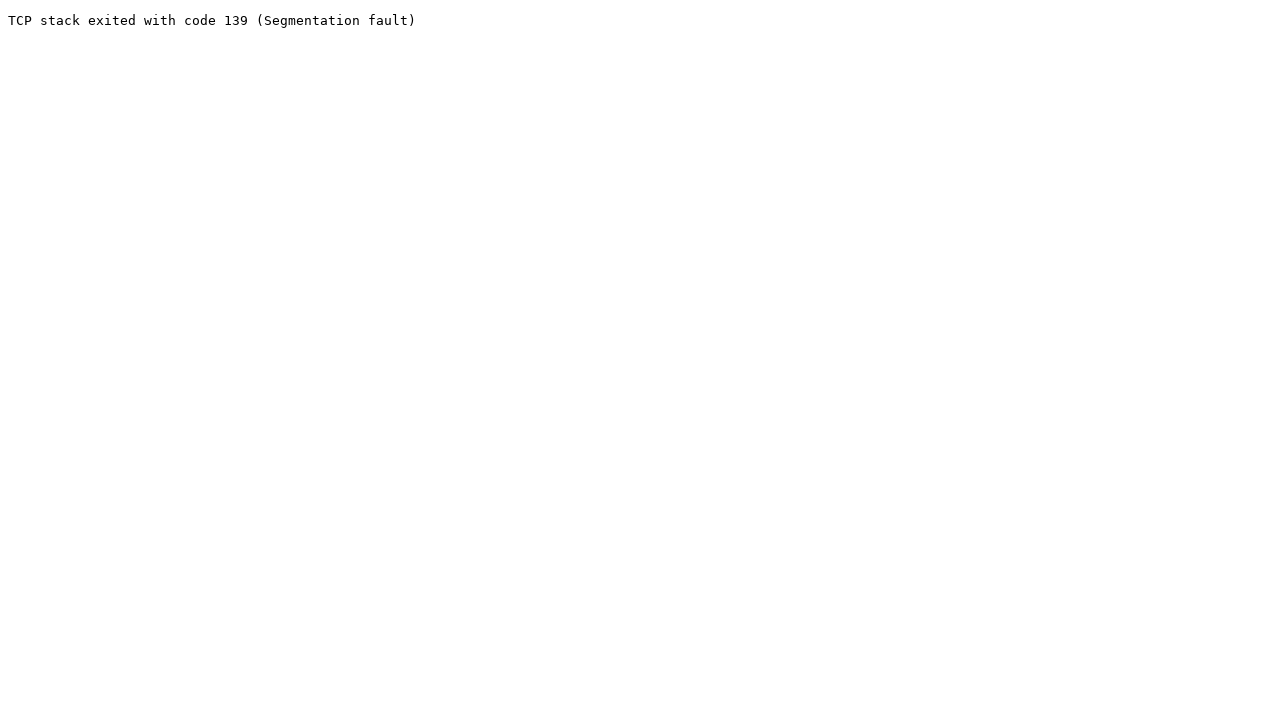

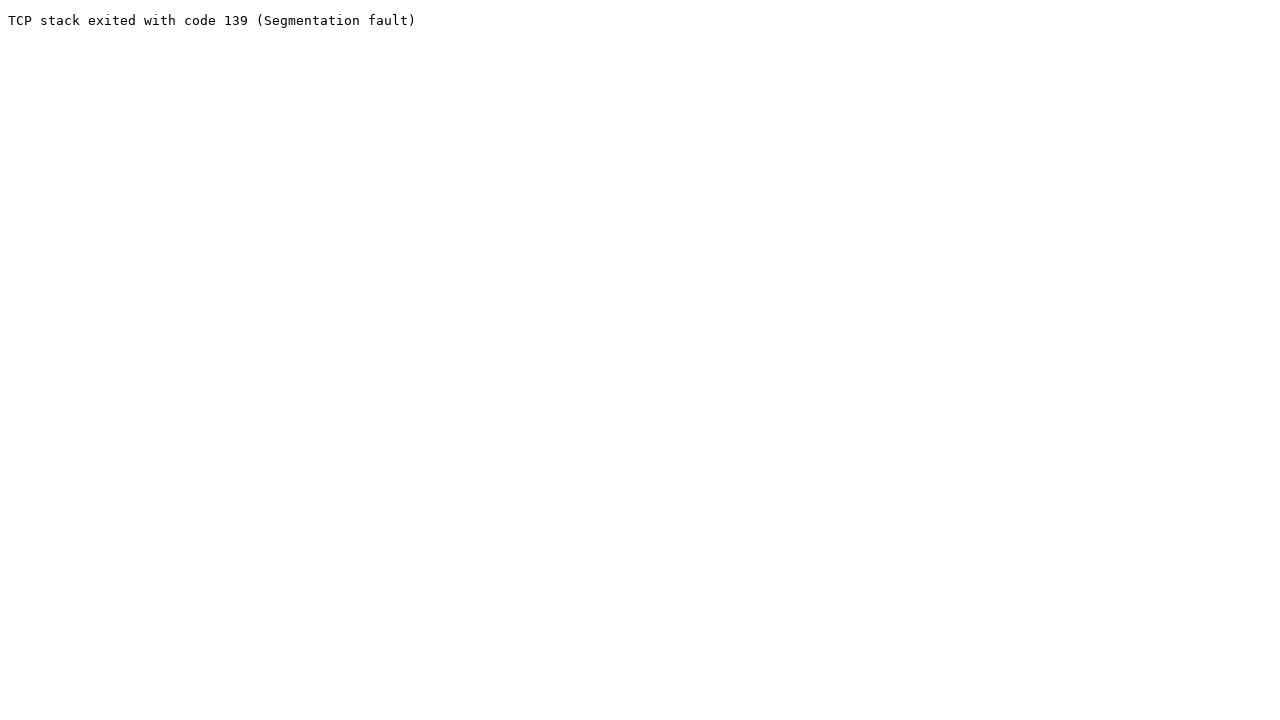